Tests AJAX button functionality by clicking a button and waiting for a success message panel to appear after an asynchronous operation completes.

Starting URL: http://uitestingplayground.com/ajax

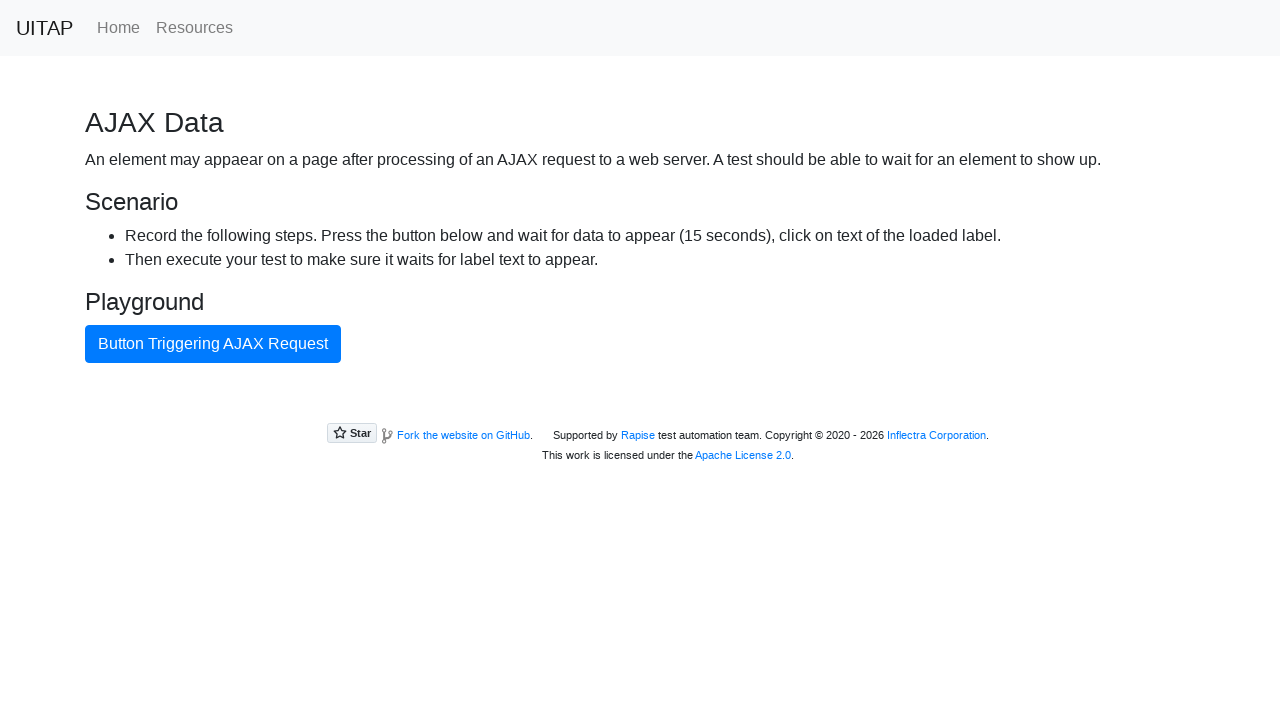

Navigated to AJAX test page
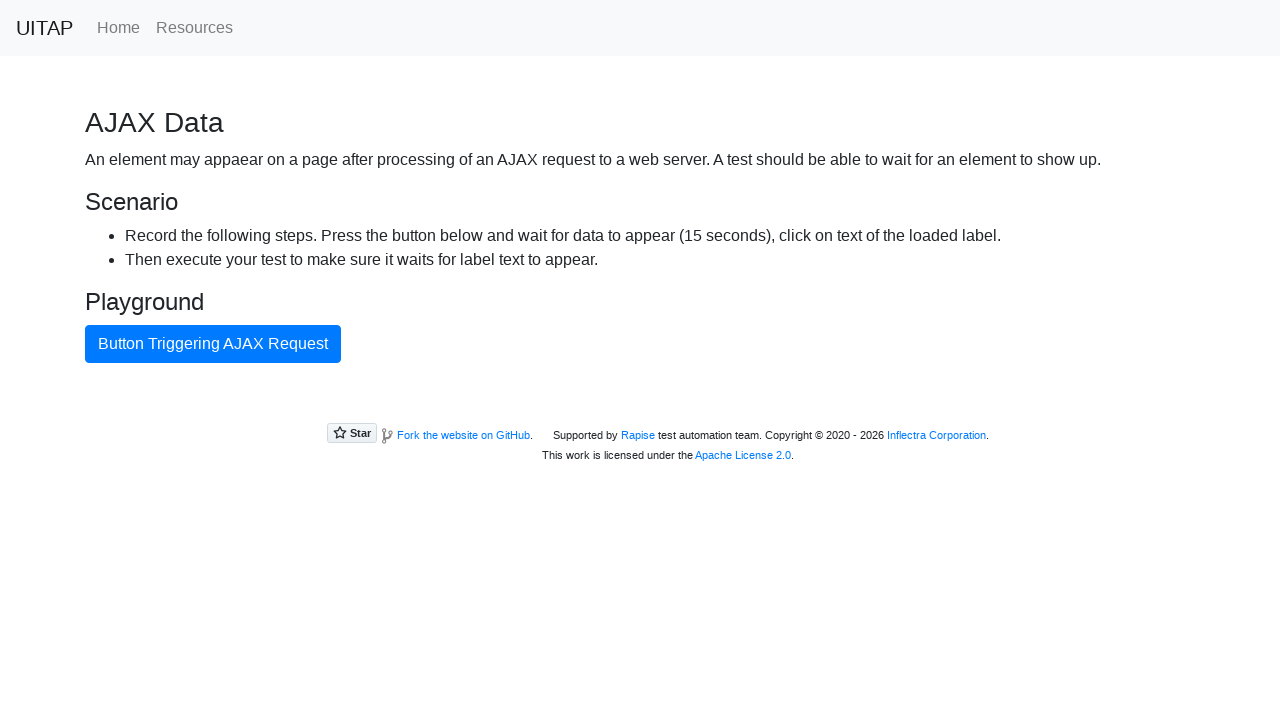

Clicked AJAX button to trigger asynchronous operation at (213, 344) on button#ajaxButton
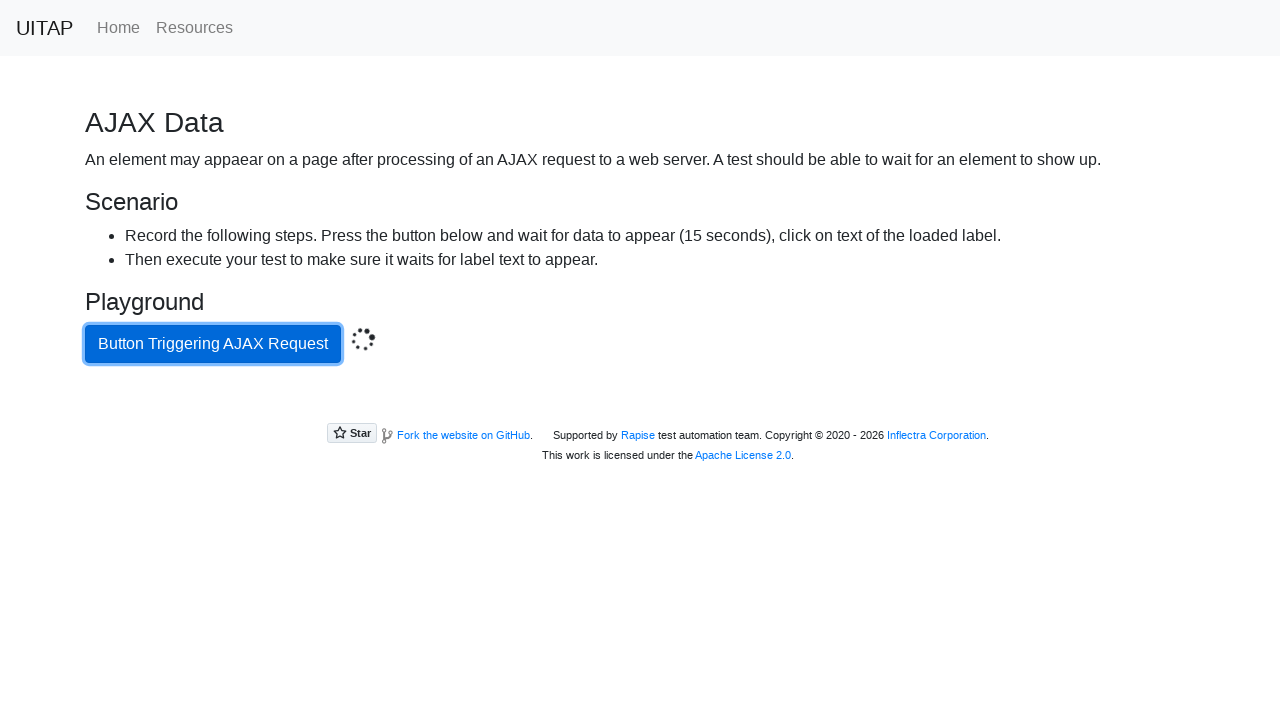

Success message panel appeared after AJAX response completed
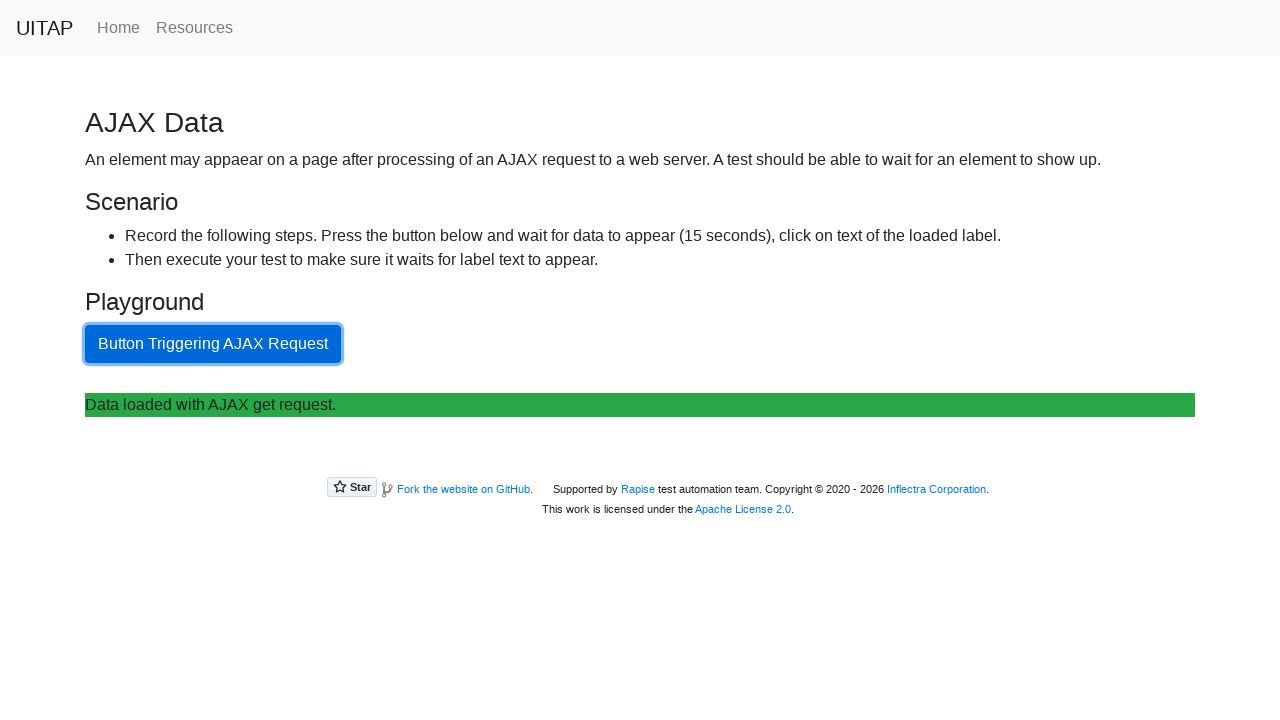

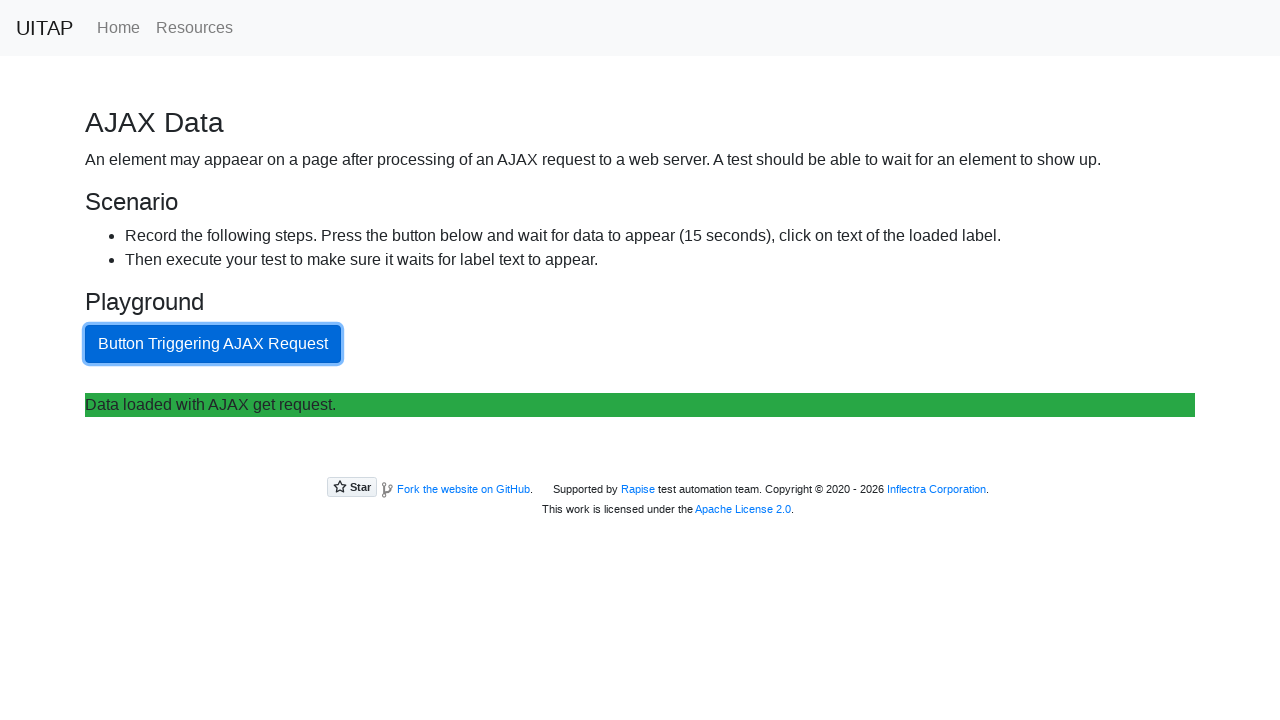